Tests navigation to the Java documentation by clicking Get Started, hovering over the language dropdown, selecting Java, and verifying the Java-specific content is displayed

Starting URL: https://playwright.dev/

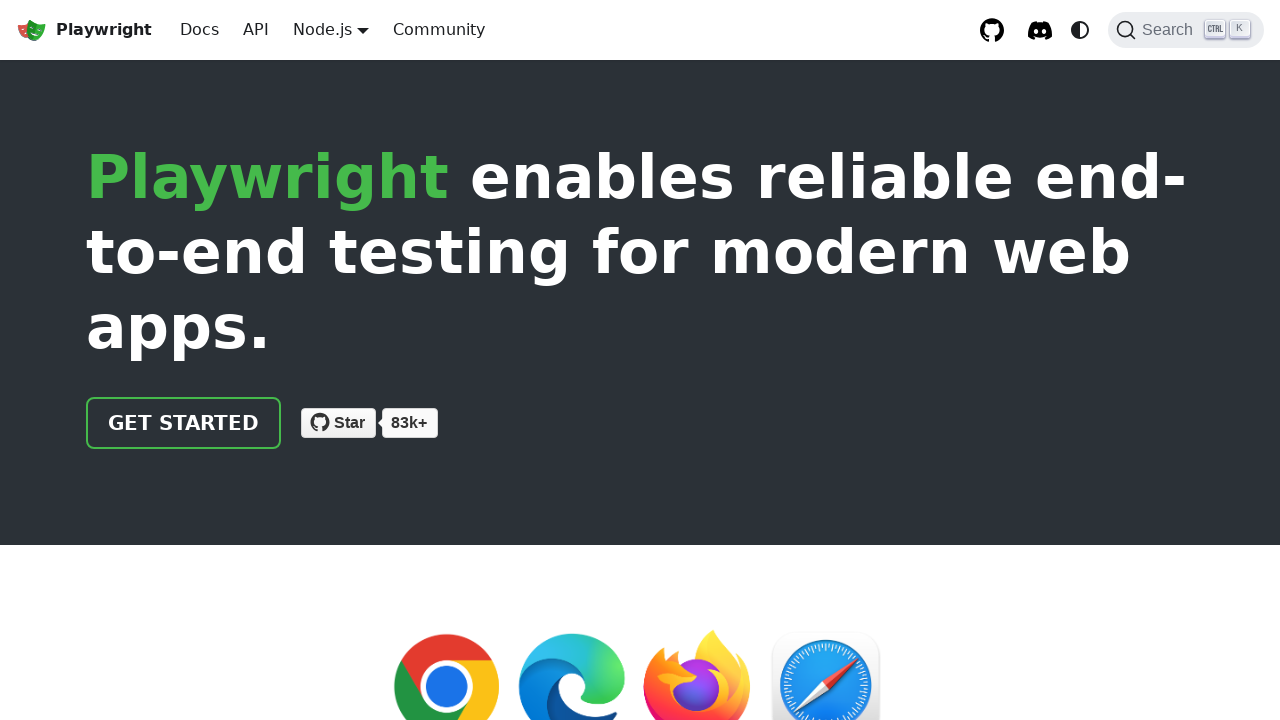

Clicked Get Started link at (184, 423) on internal:role=link[name="Get started"i]
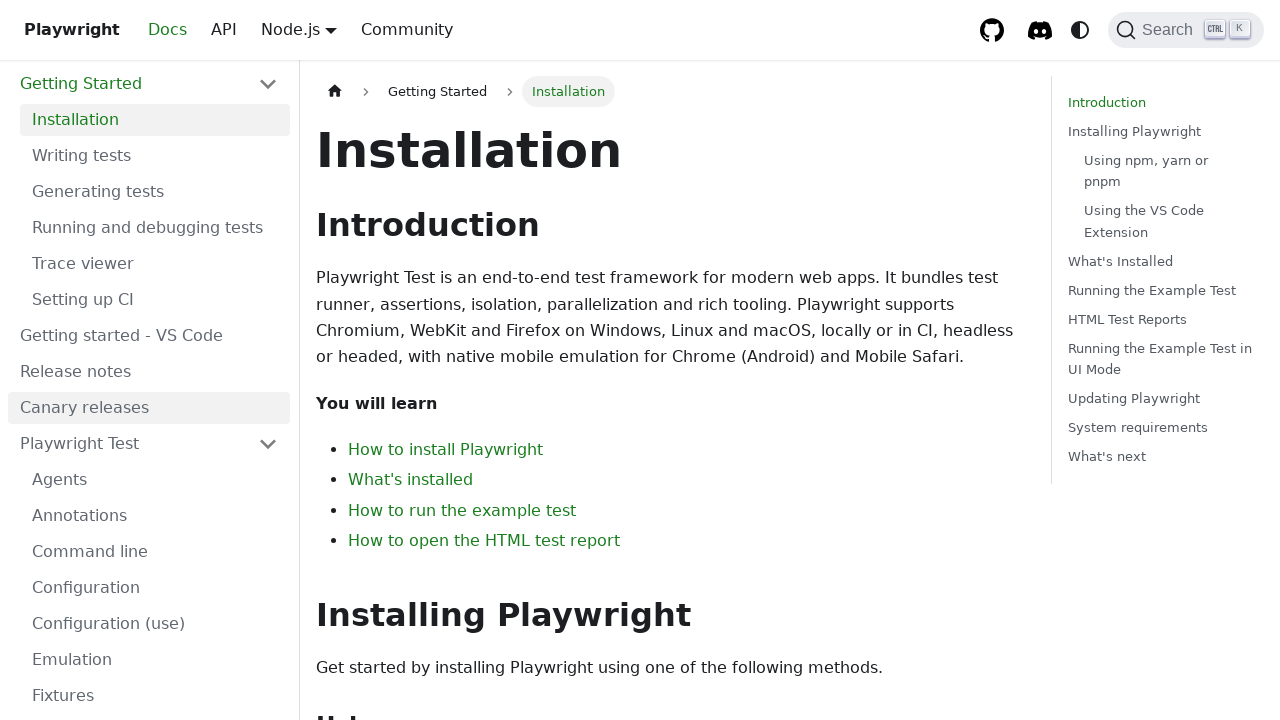

Hovered over Node.js language dropdown button at (322, 29) on internal:role=button[name="Node.js"i]
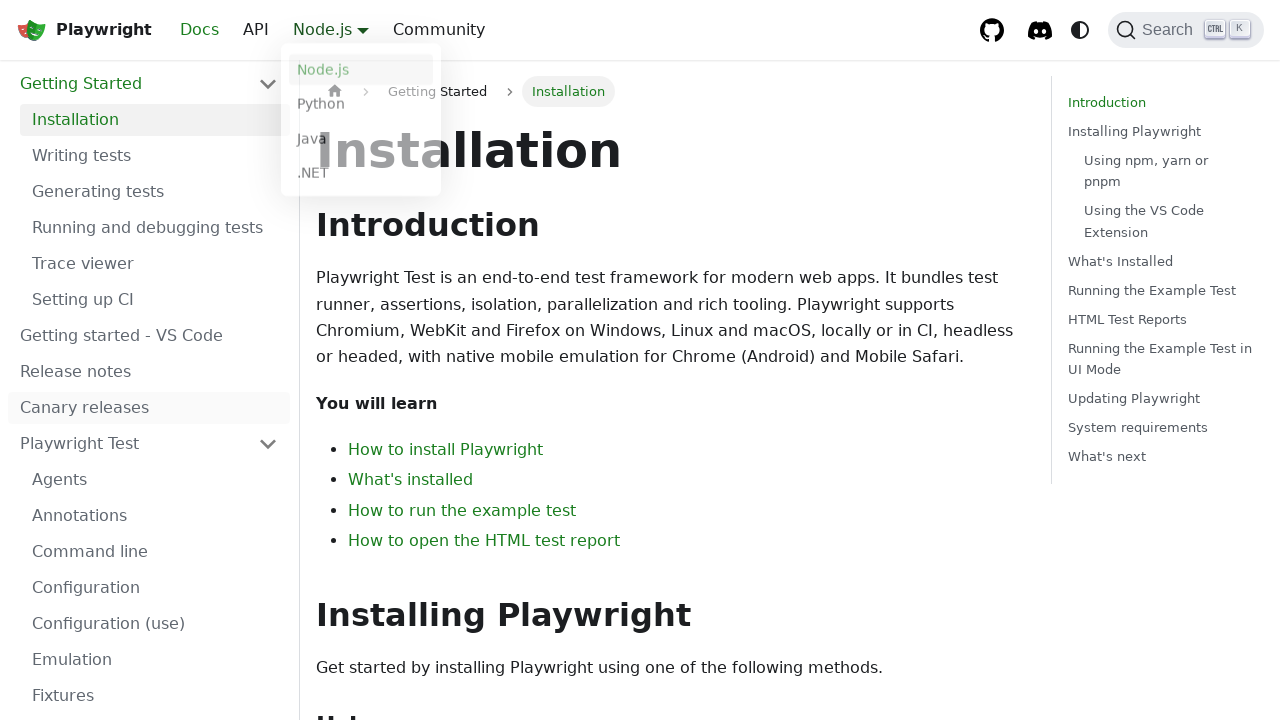

Selected Java from language dropdown at (361, 142) on internal:text="Java"s
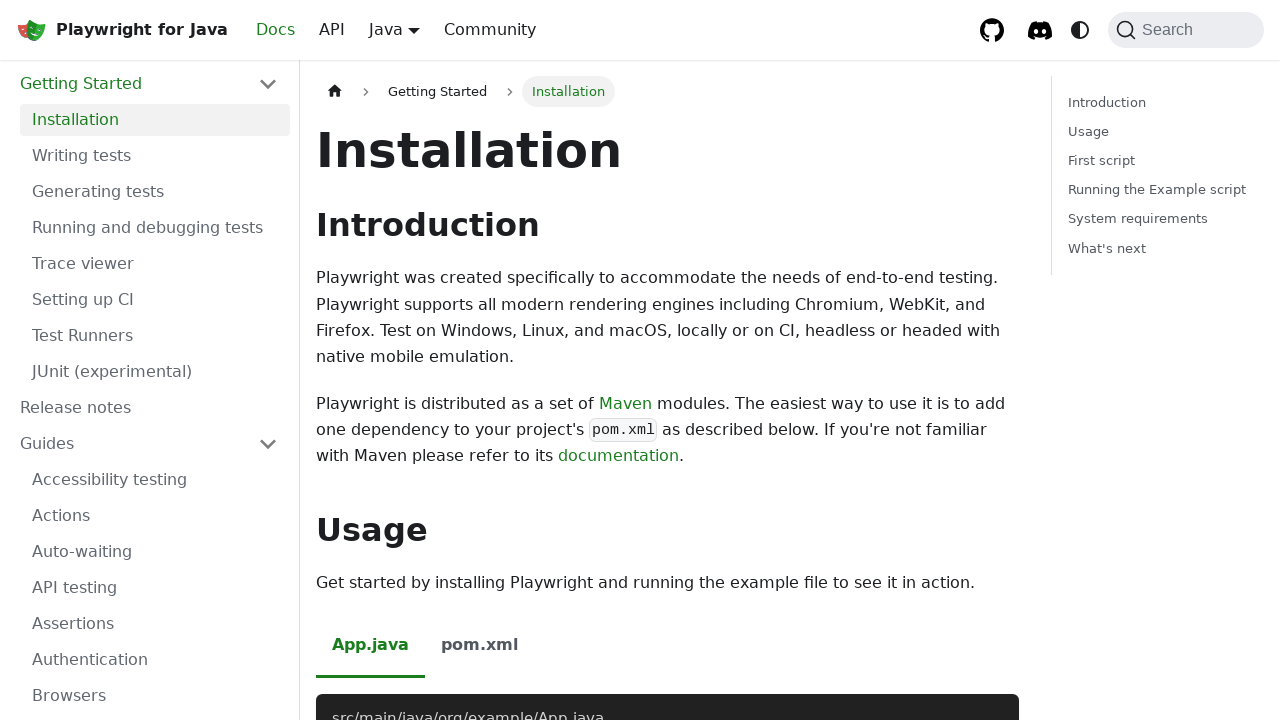

URL changed to Java documentation page
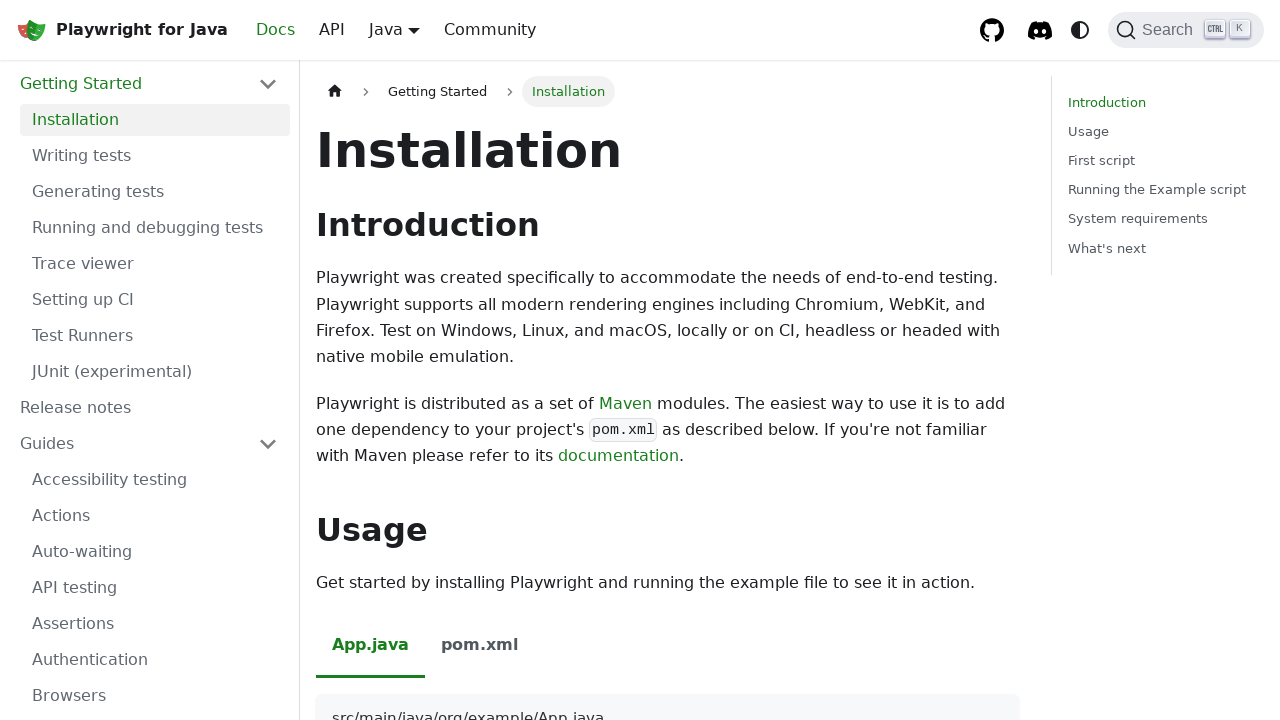

Java-specific intro text is visible and verified
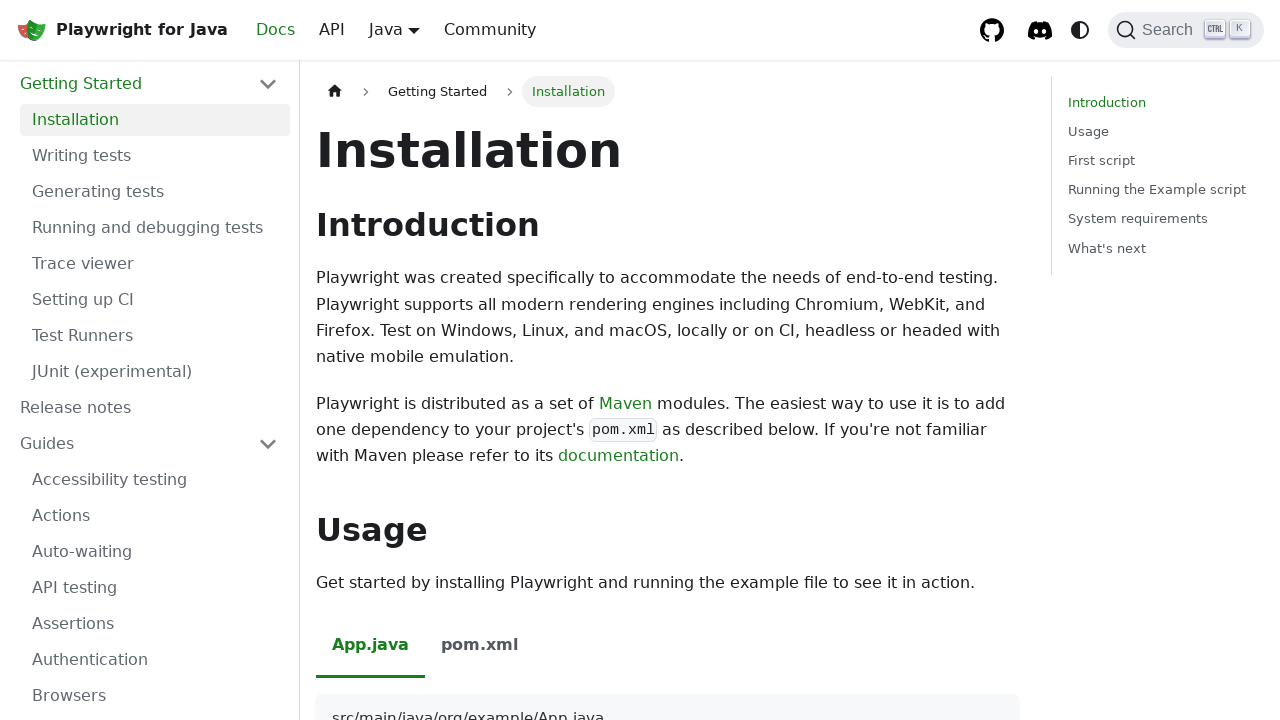

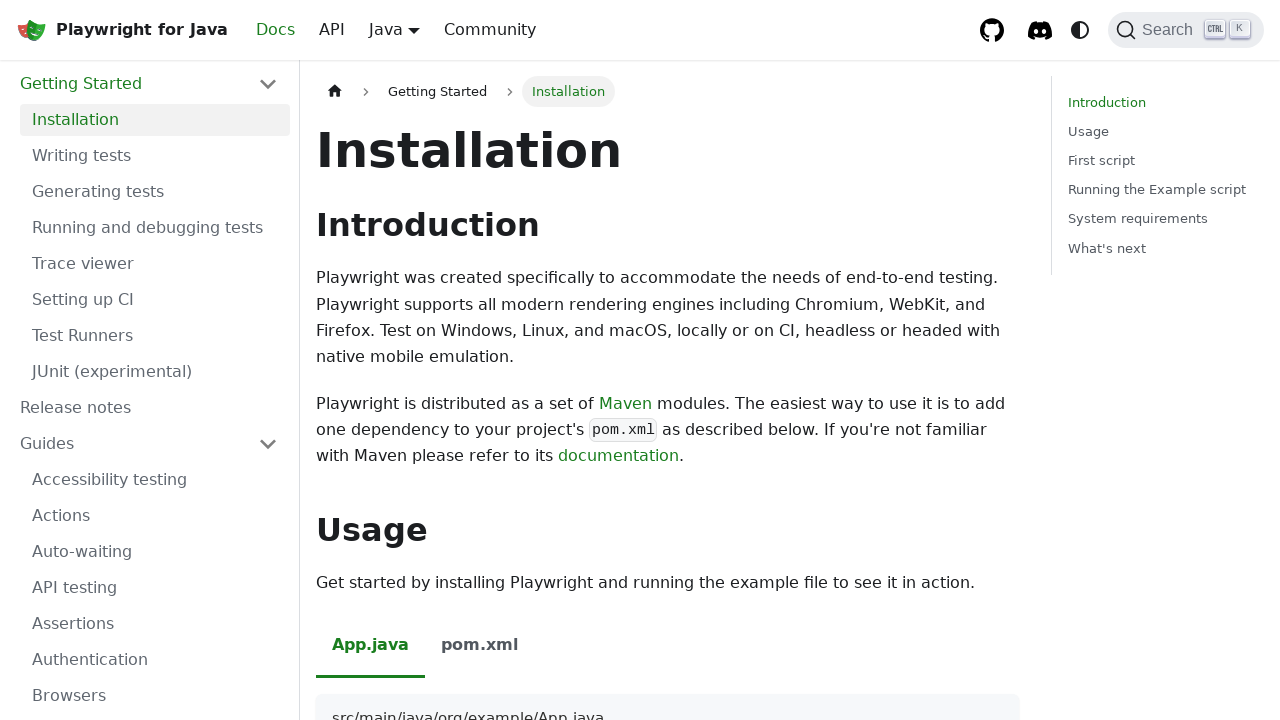